Tests progress bar functionality by clicking the start button and waiting for the progress to complete

Starting URL: https://demoqa.com/progress-bar

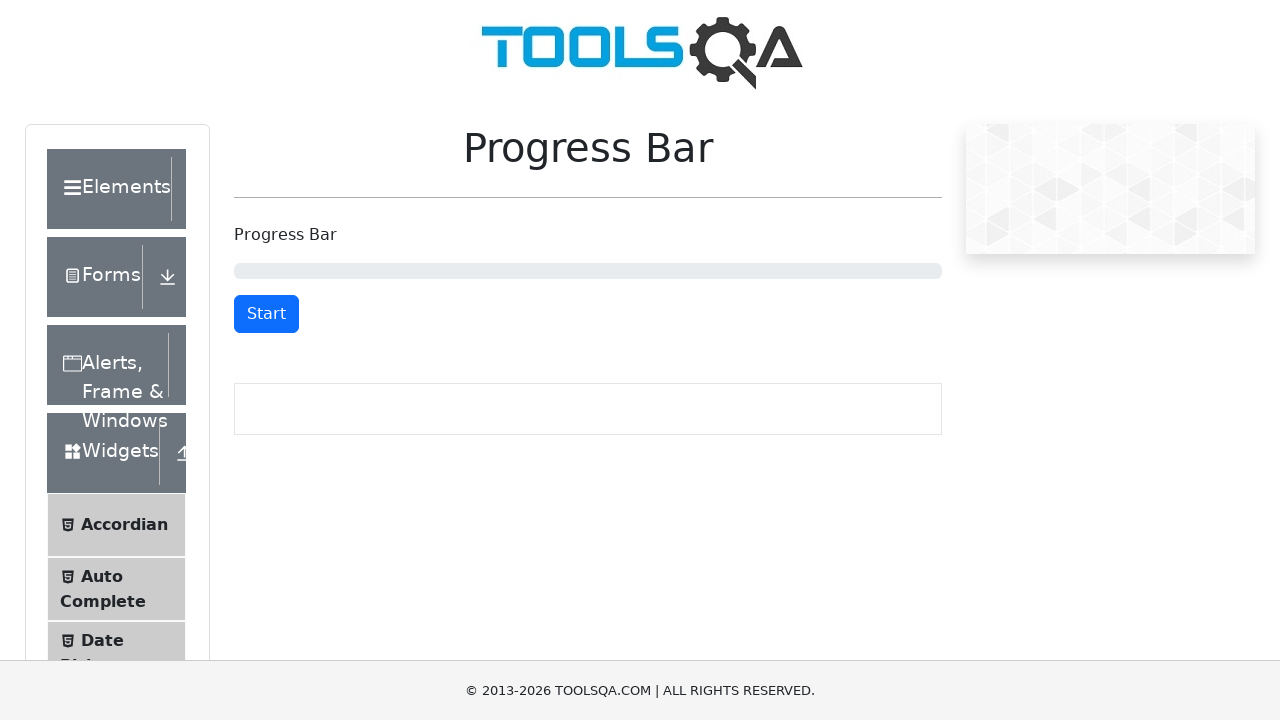

Clicked the start button to begin progress bar at (266, 314) on #startStopButton
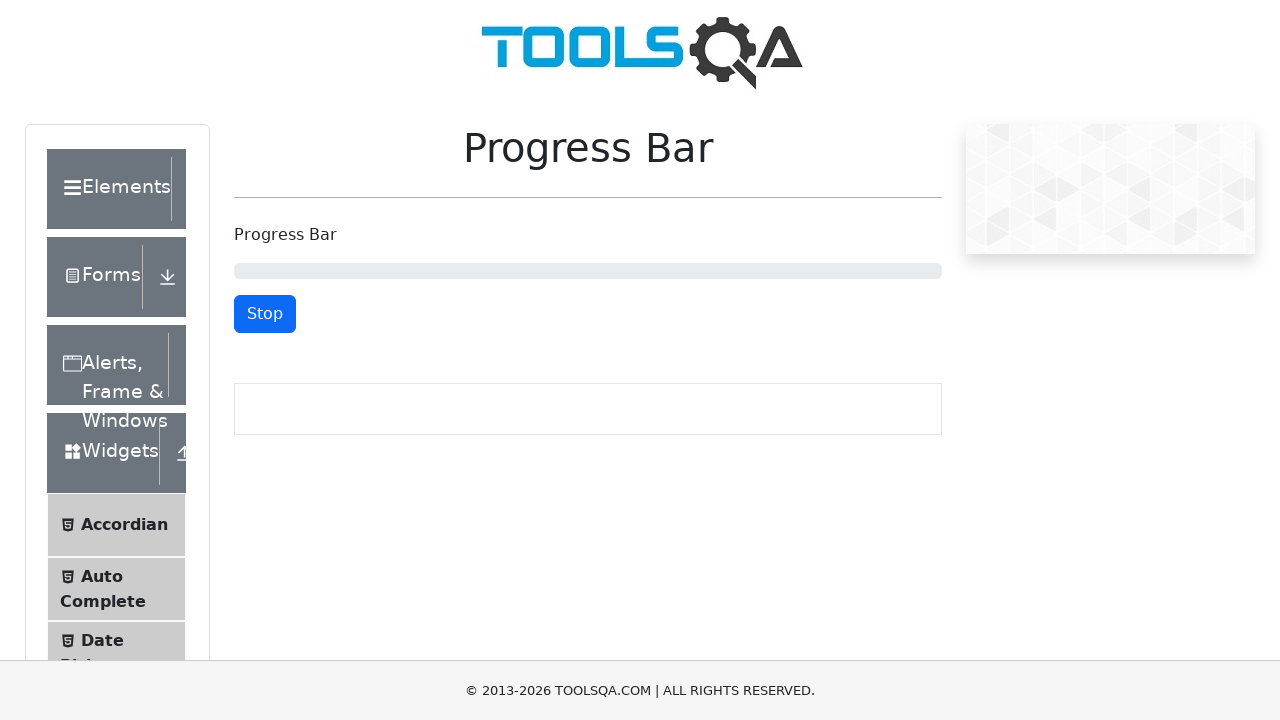

Progress bar completed and reached 100%
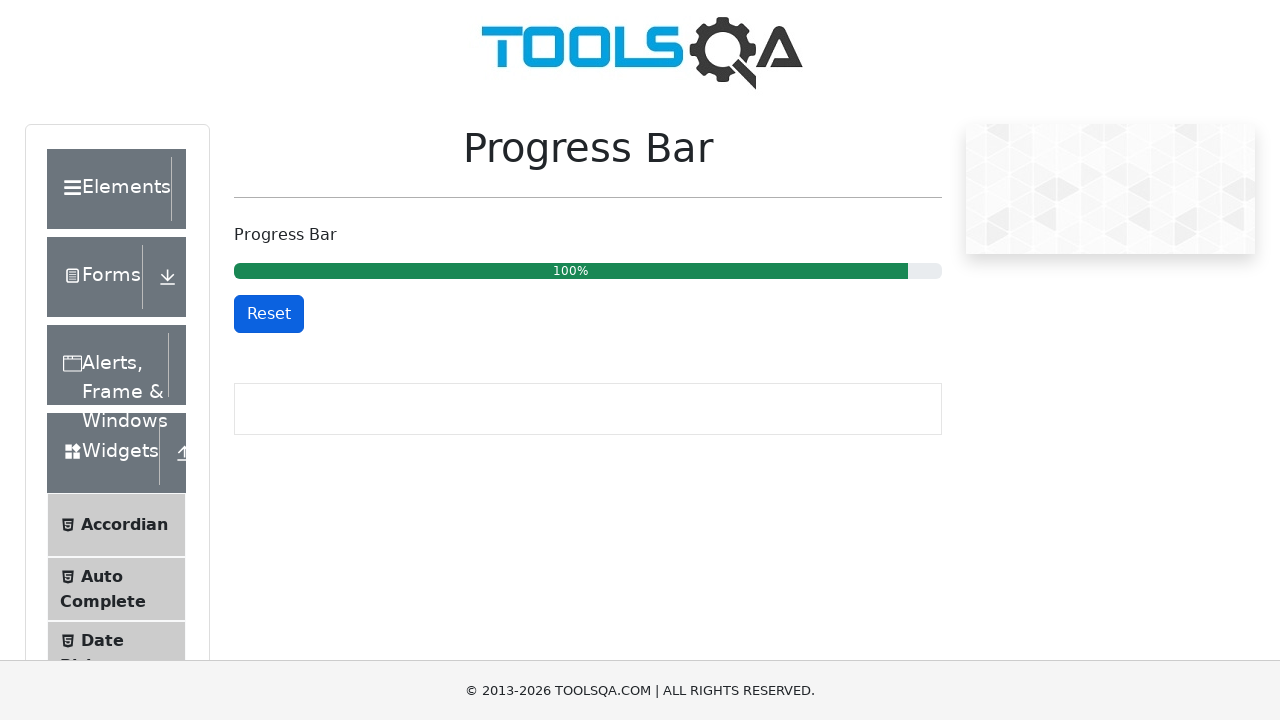

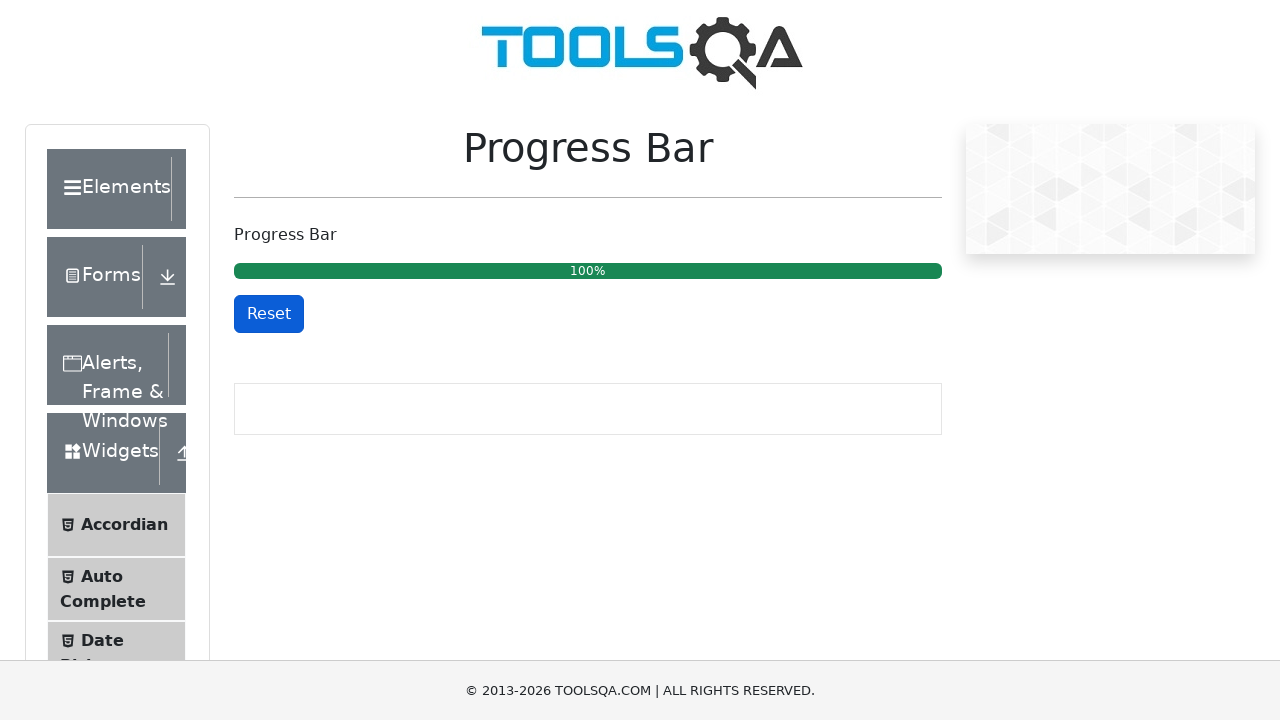